Gets the HTML content of the dropdown menu element on the WebdriverIO homepage

Starting URL: https://webdriver.io

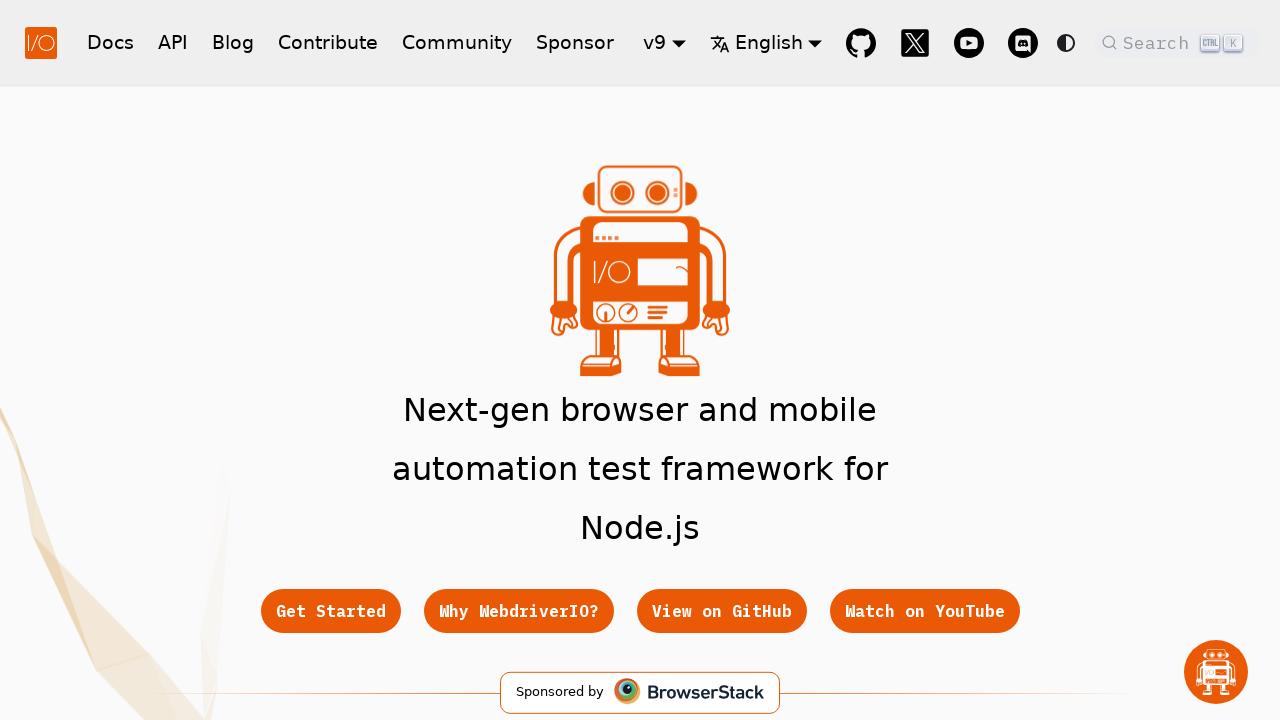

Waited for dropdown menu element to be attached to DOM
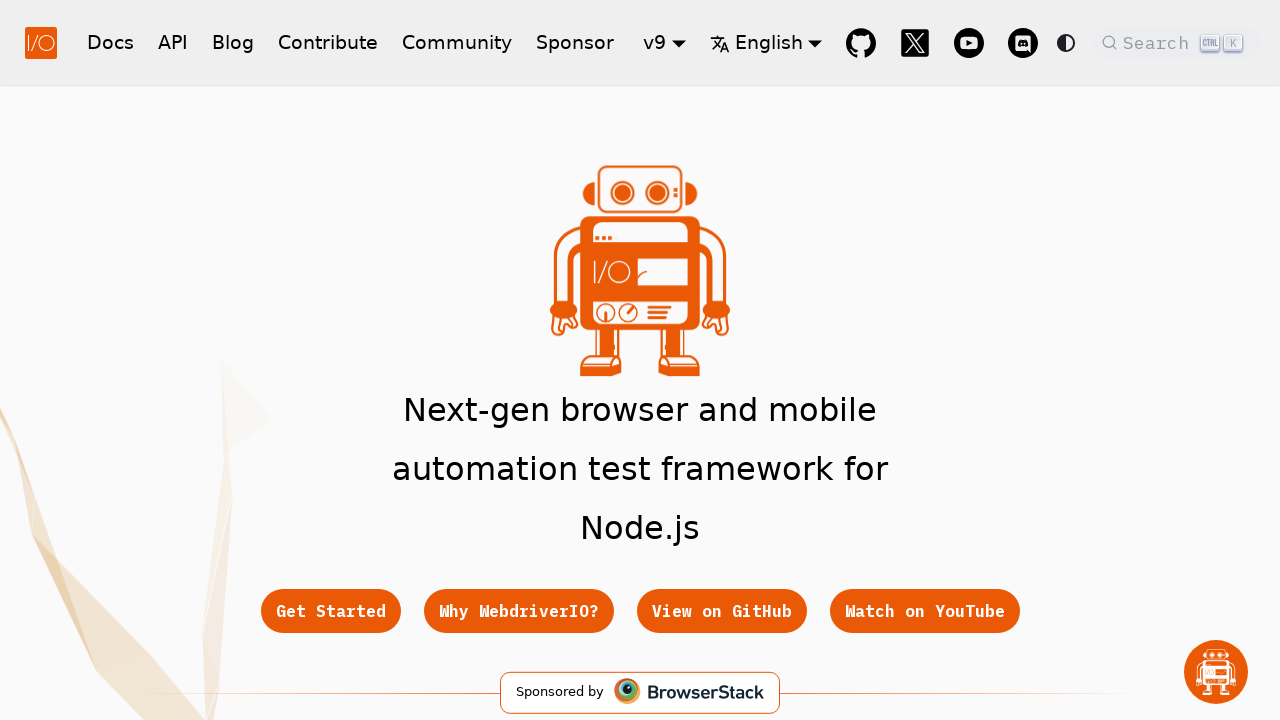

Retrieved outer HTML of dropdown menu element
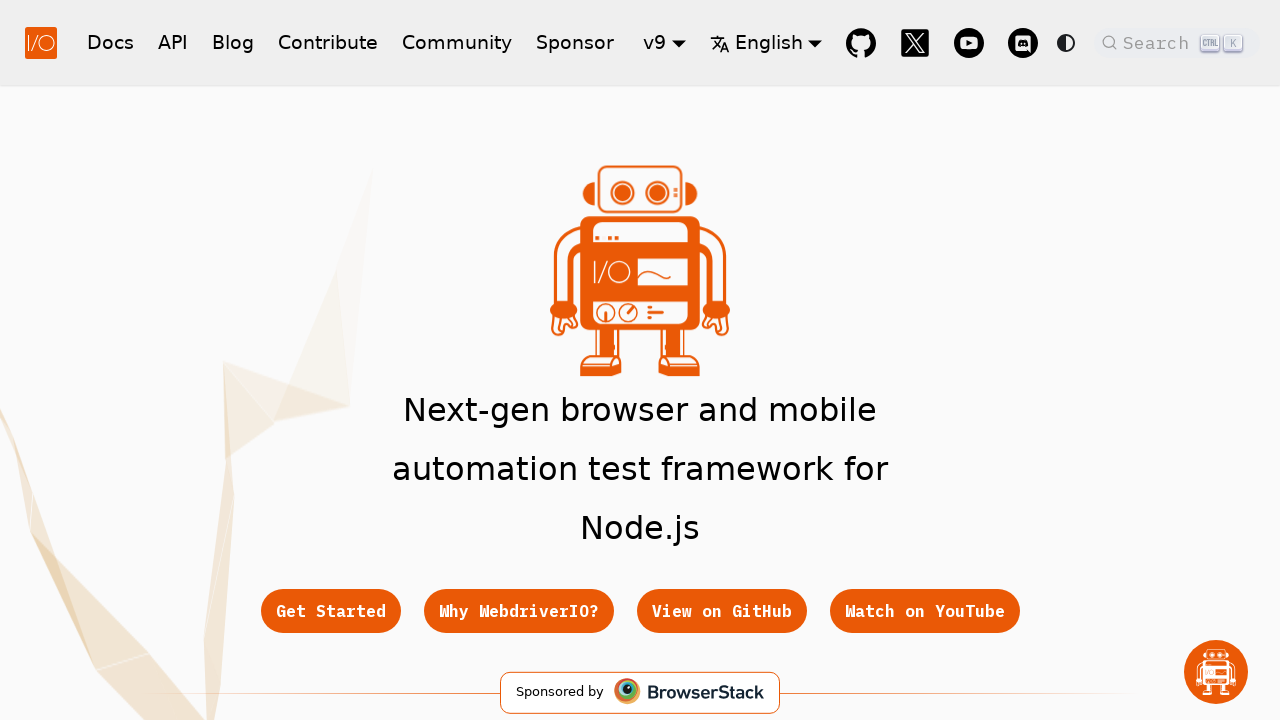

Retrieved inner HTML content of dropdown menu element
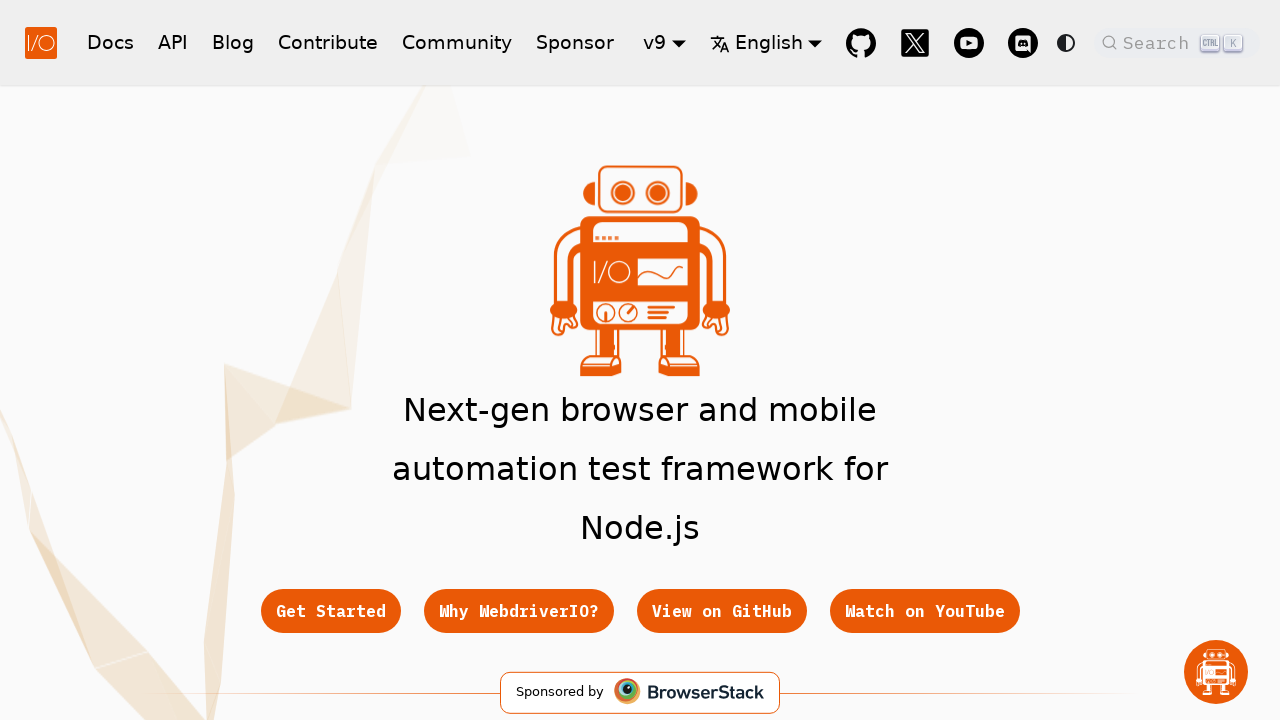

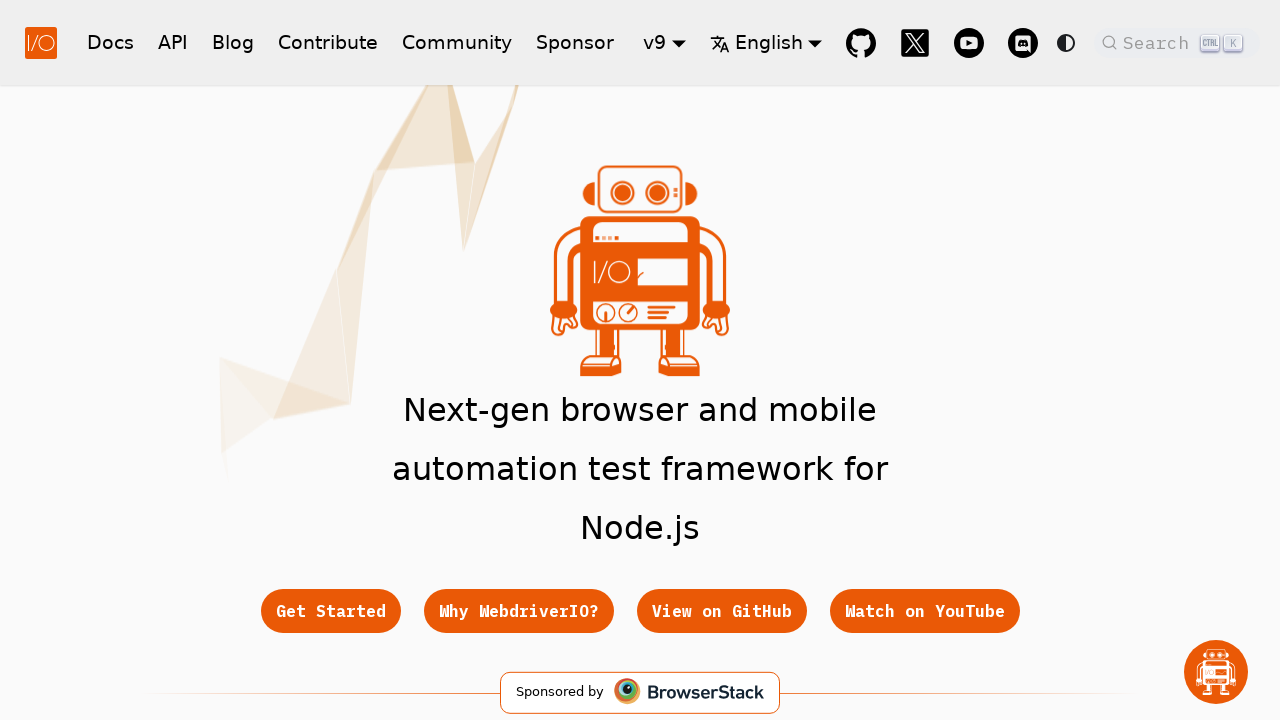